Fills out a registration form with name and email fields, submits it, and verifies the success message

Starting URL: http://suninjuly.github.io/registration1.html

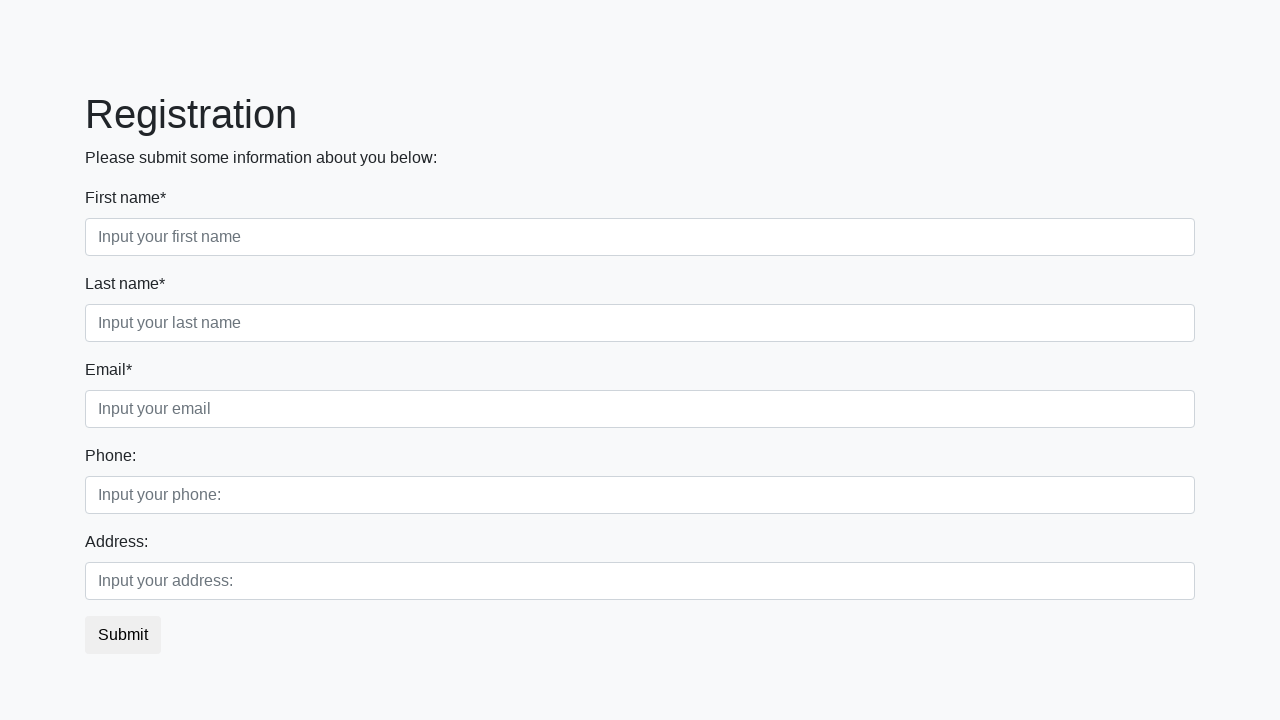

Filled first name field with 'Ivan' on div.first_block div.first_class input.first
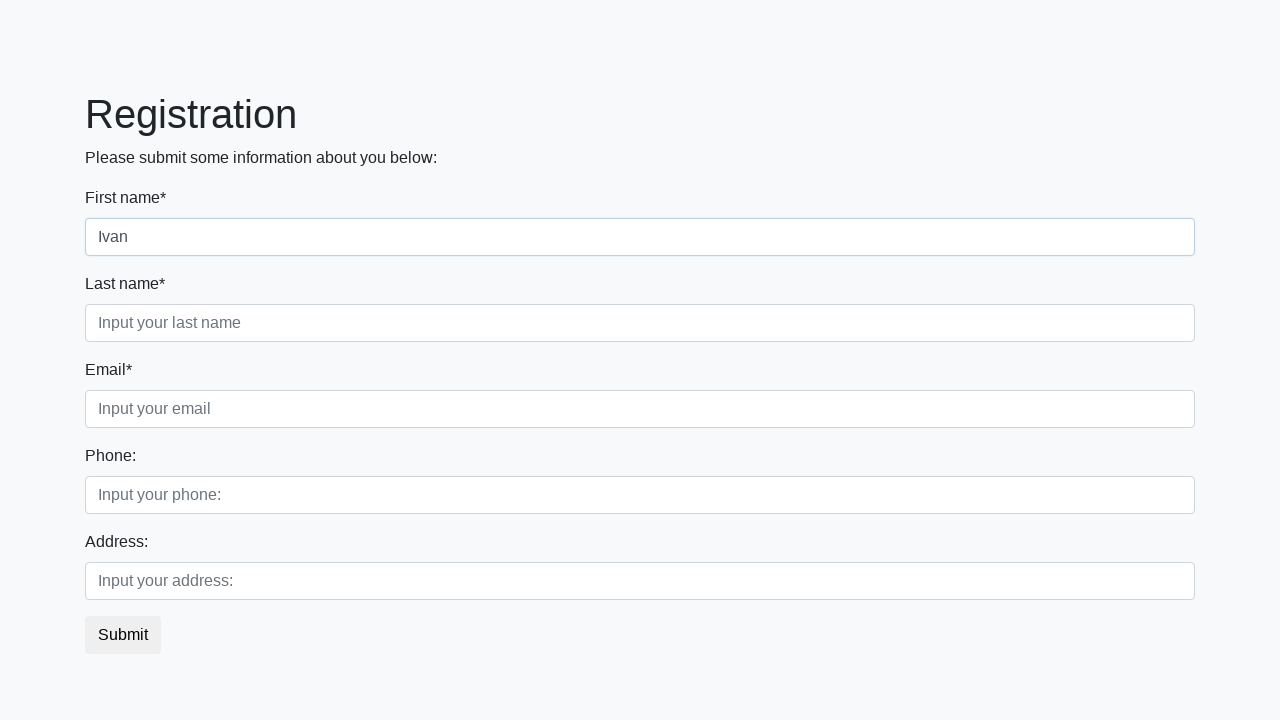

Filled last name field with 'Petrov' on div.first_block div.second_class input.second
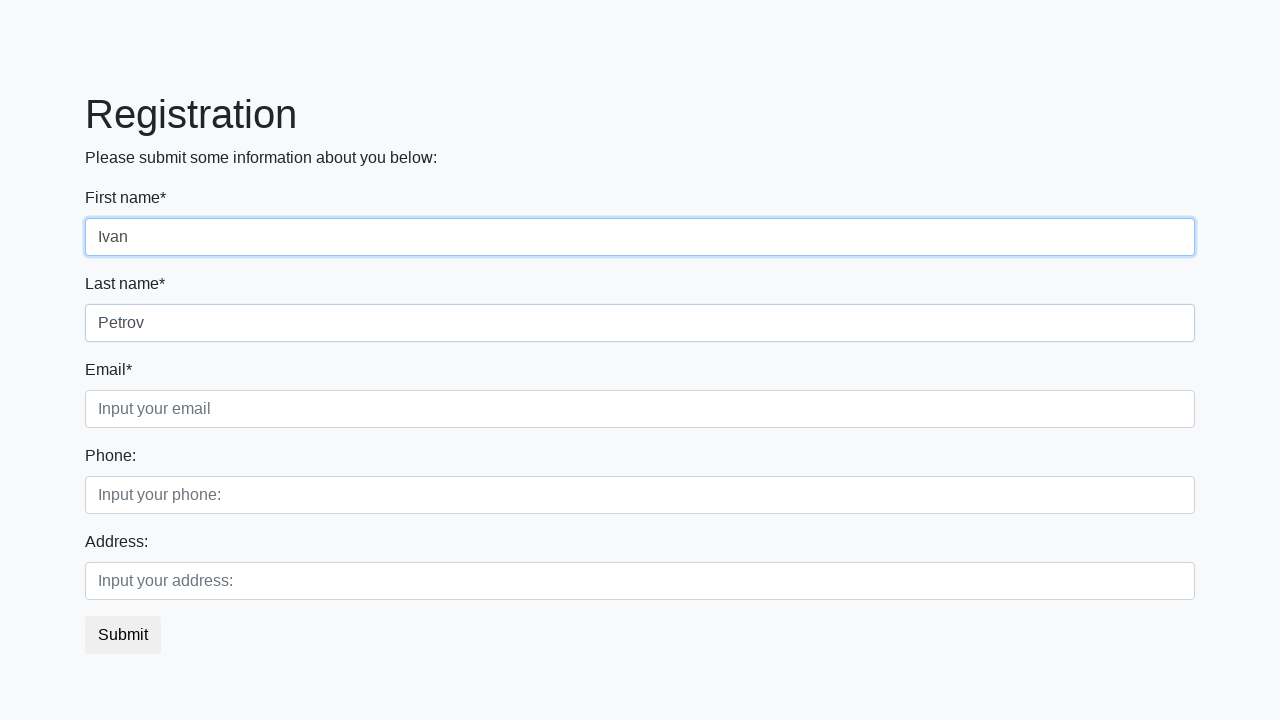

Filled email field with 'test@test.ru' on div.first_block div.third_class input.third
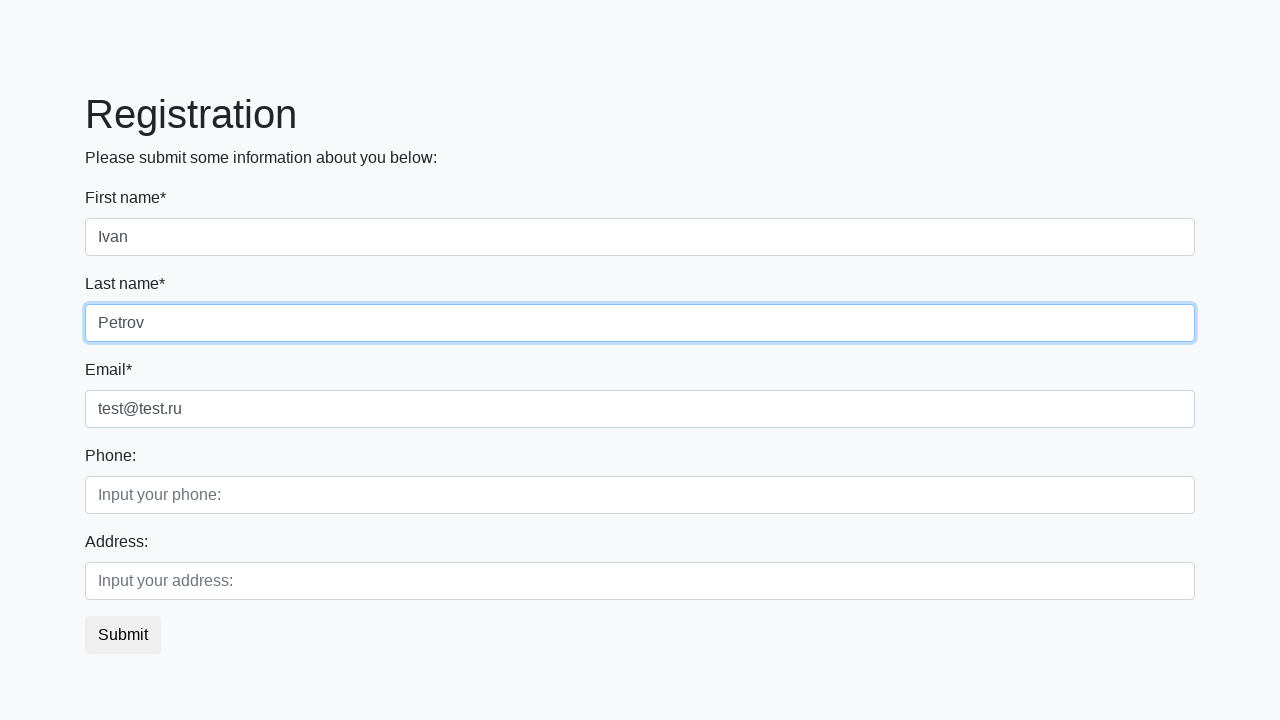

Clicked submit button to register at (123, 635) on button.btn
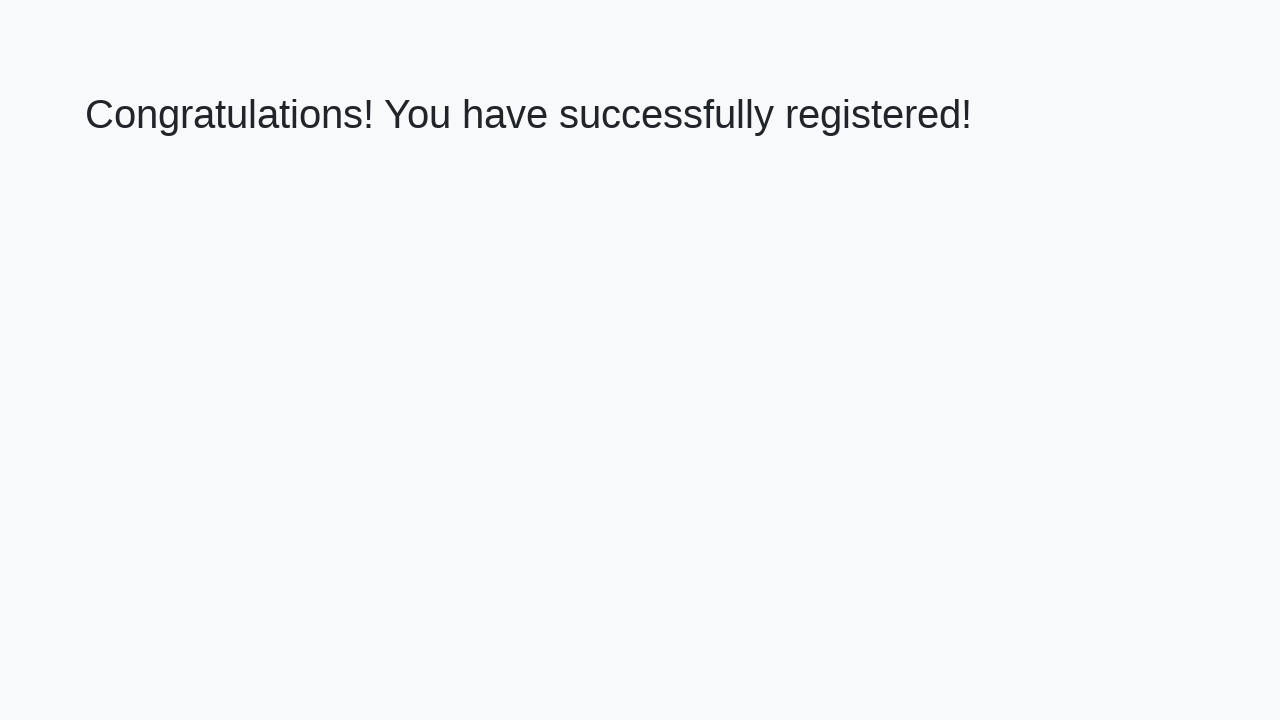

Success message heading loaded
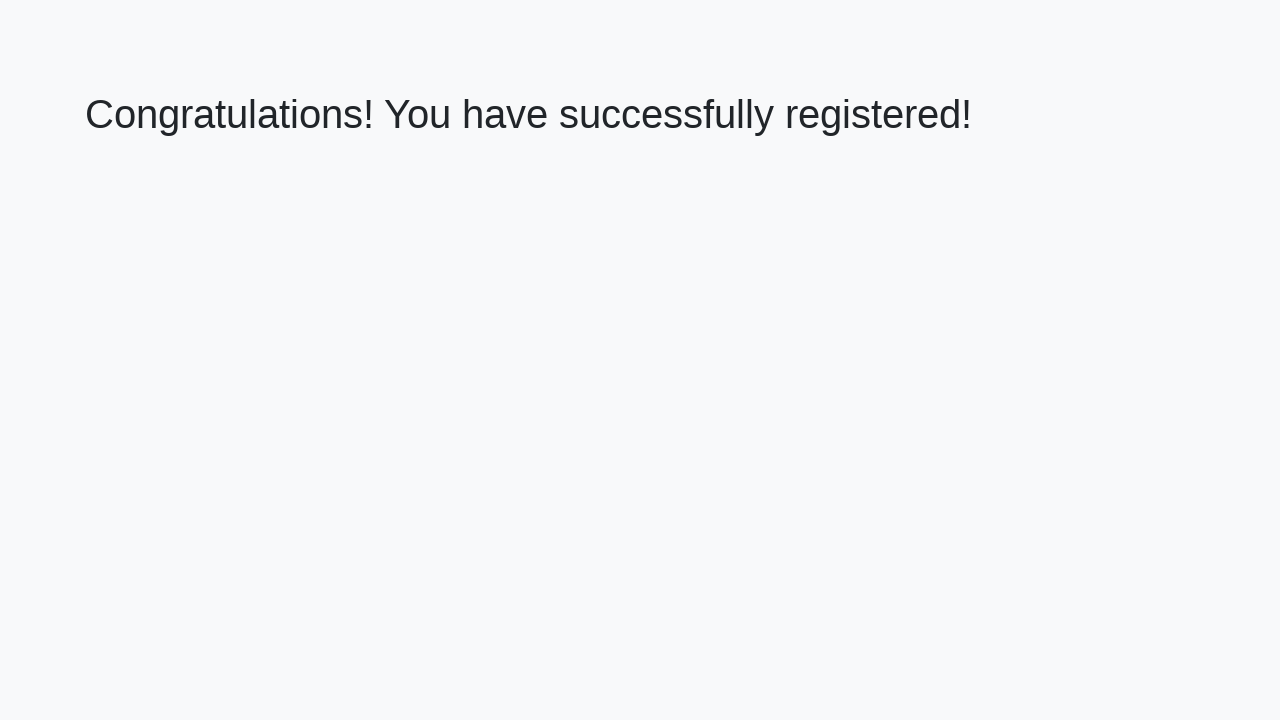

Retrieved success message text
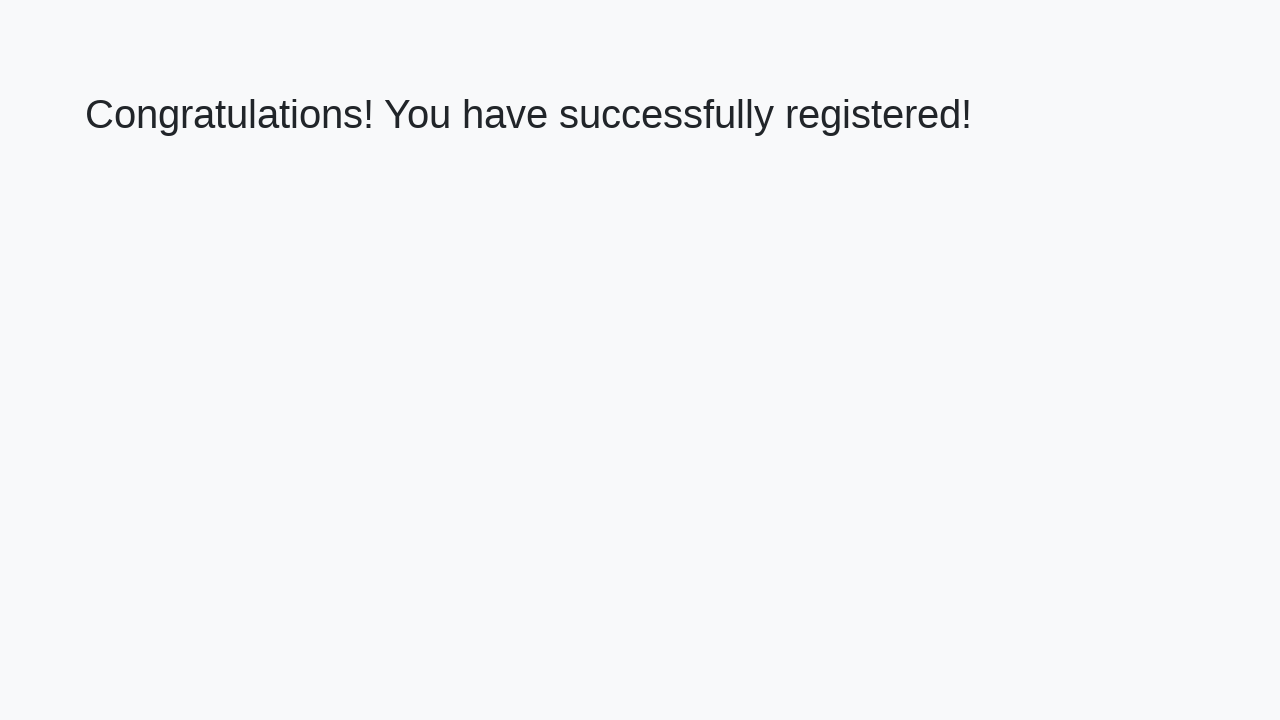

Verified success message matches expected text
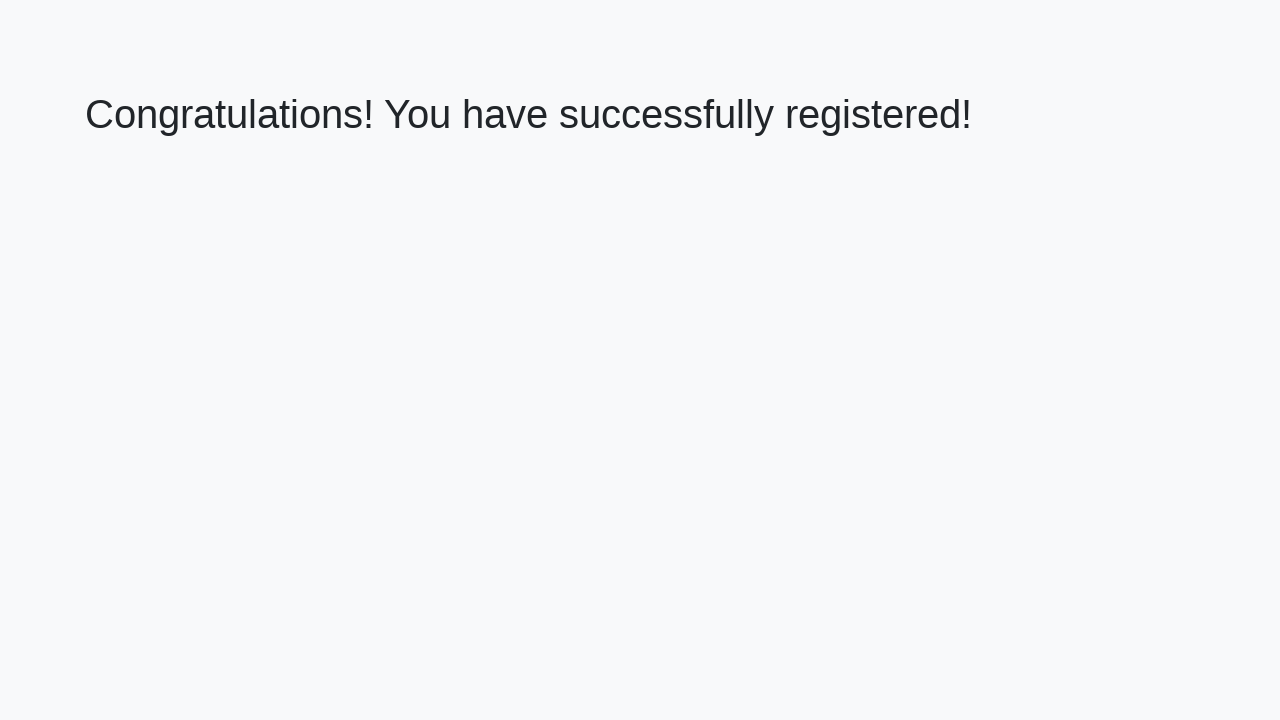

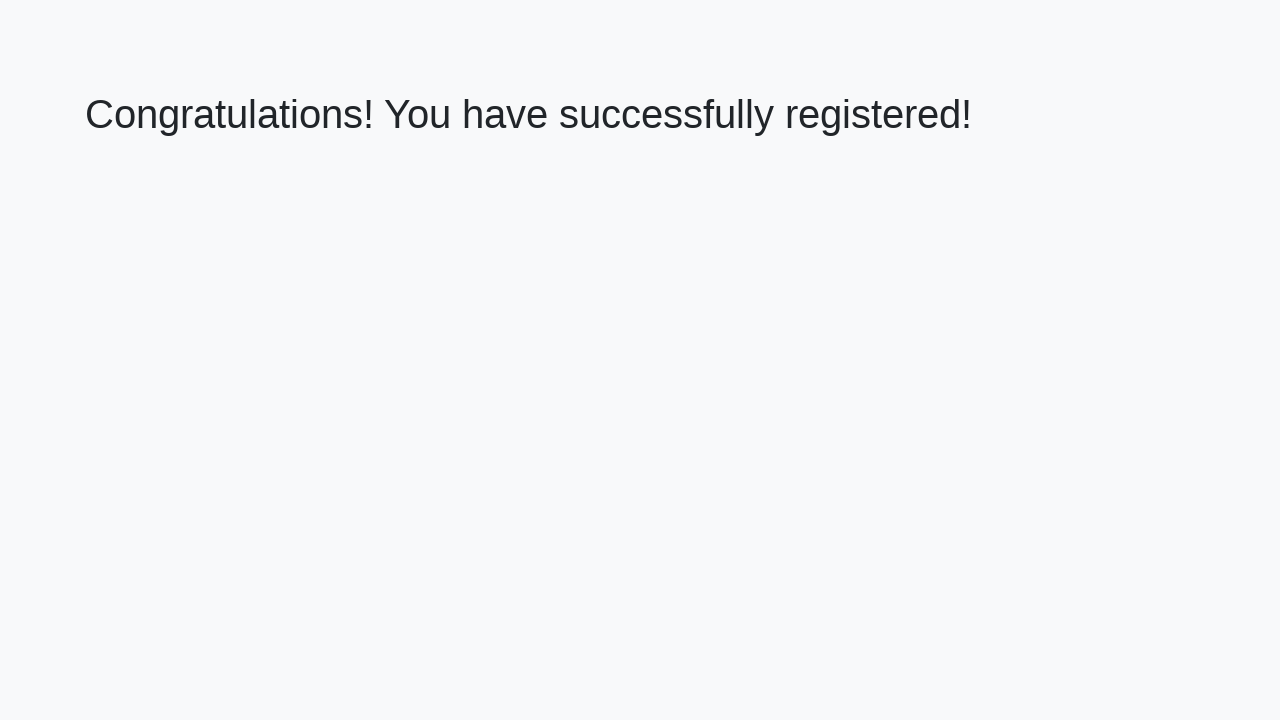